Tests range slider by manipulating left and right slider handles within a demo iframe

Starting URL: https://jqueryui.com/slider/#range

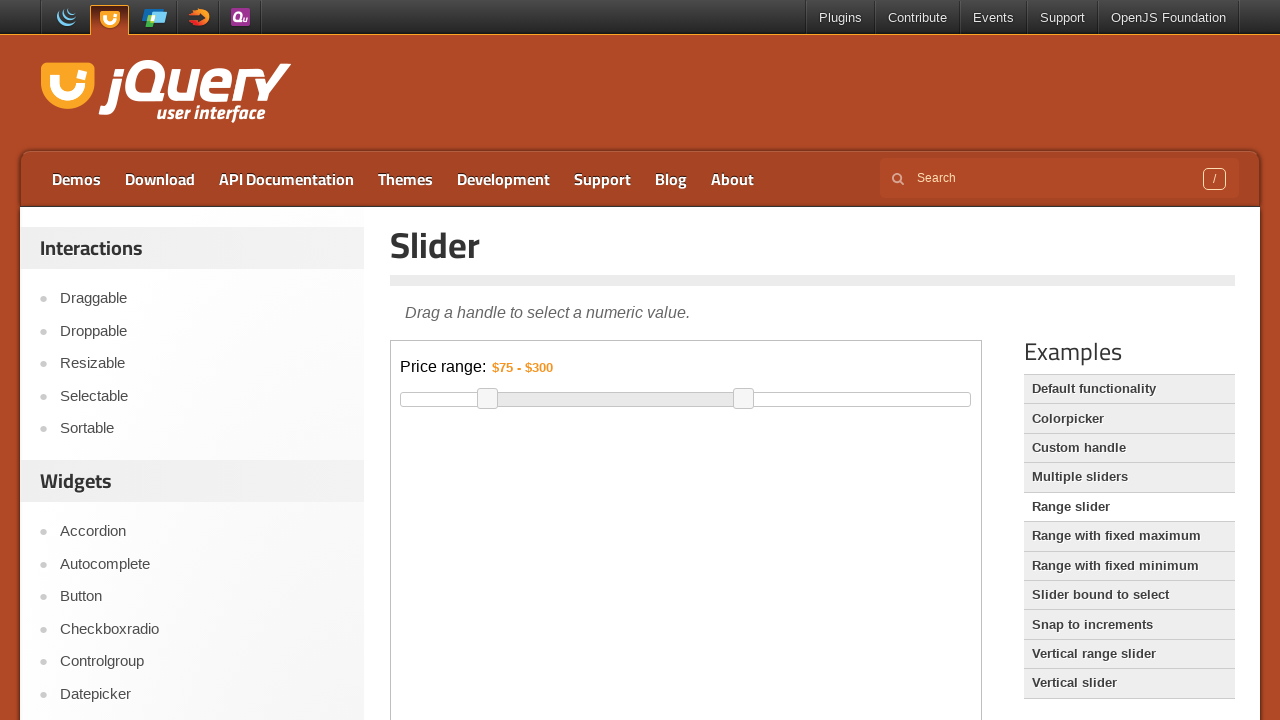

Navigated to jQuery UI range slider demo page
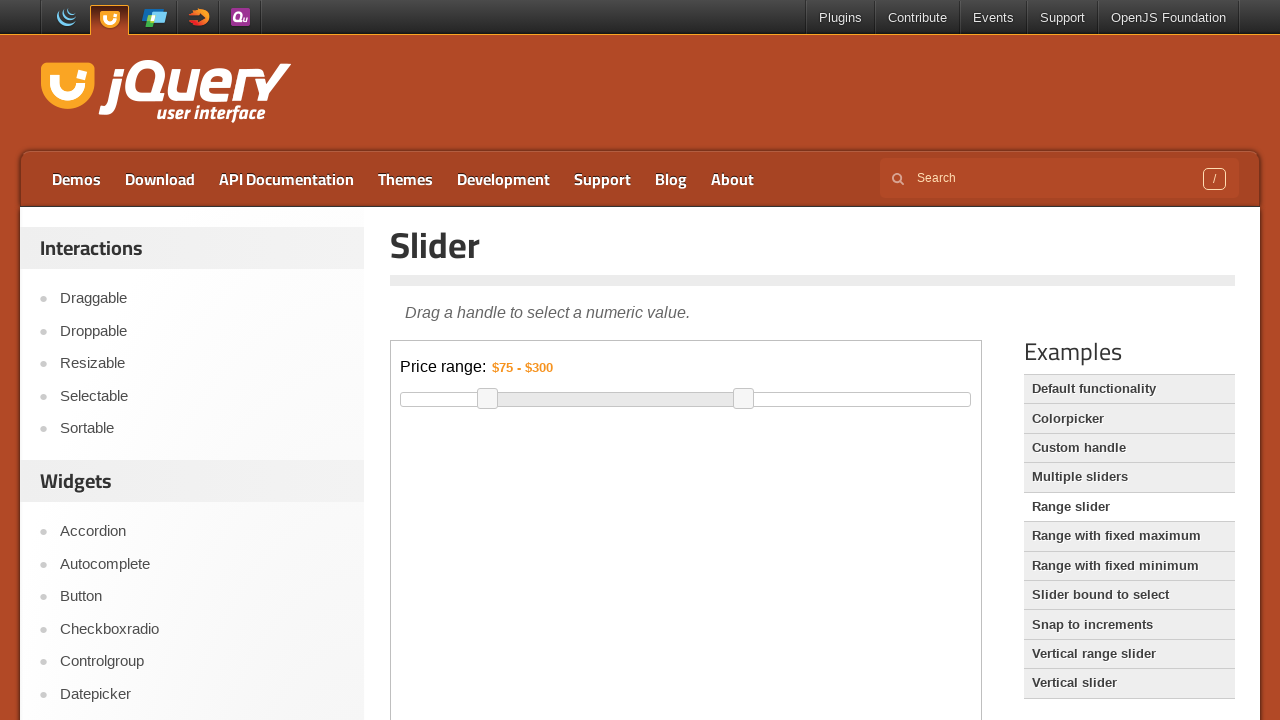

Located demo iframe
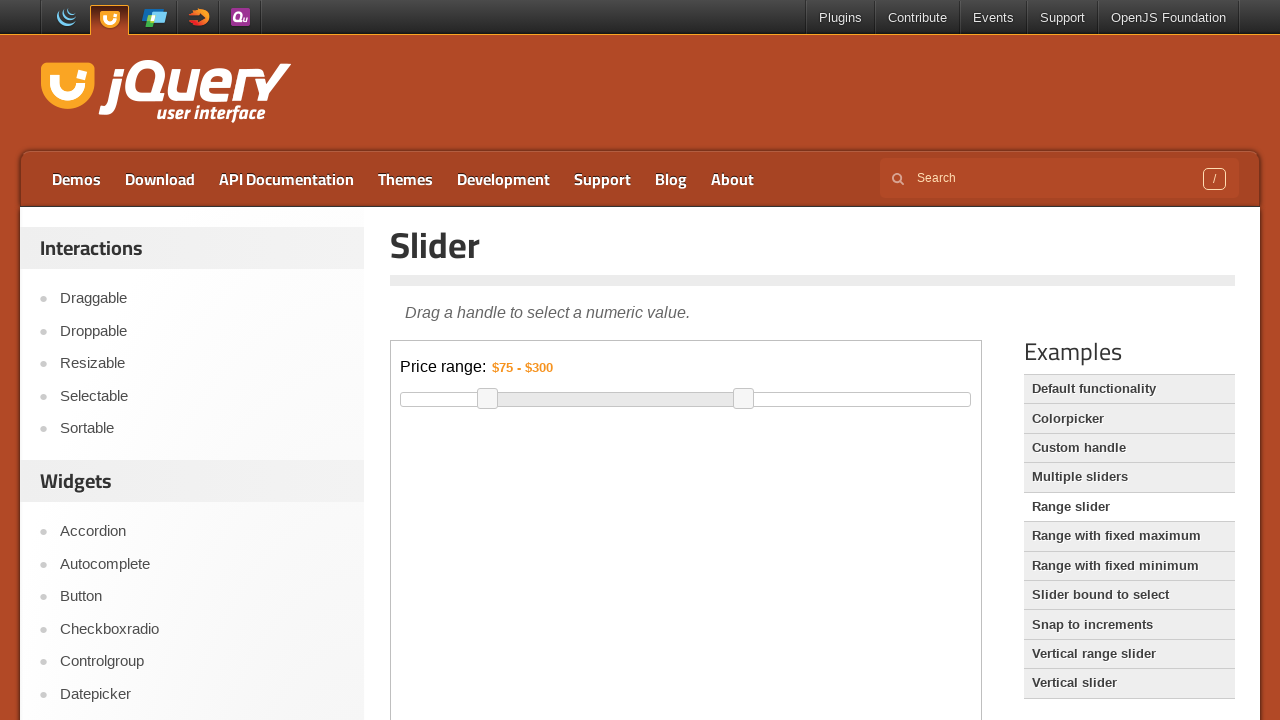

Range slider element became visible
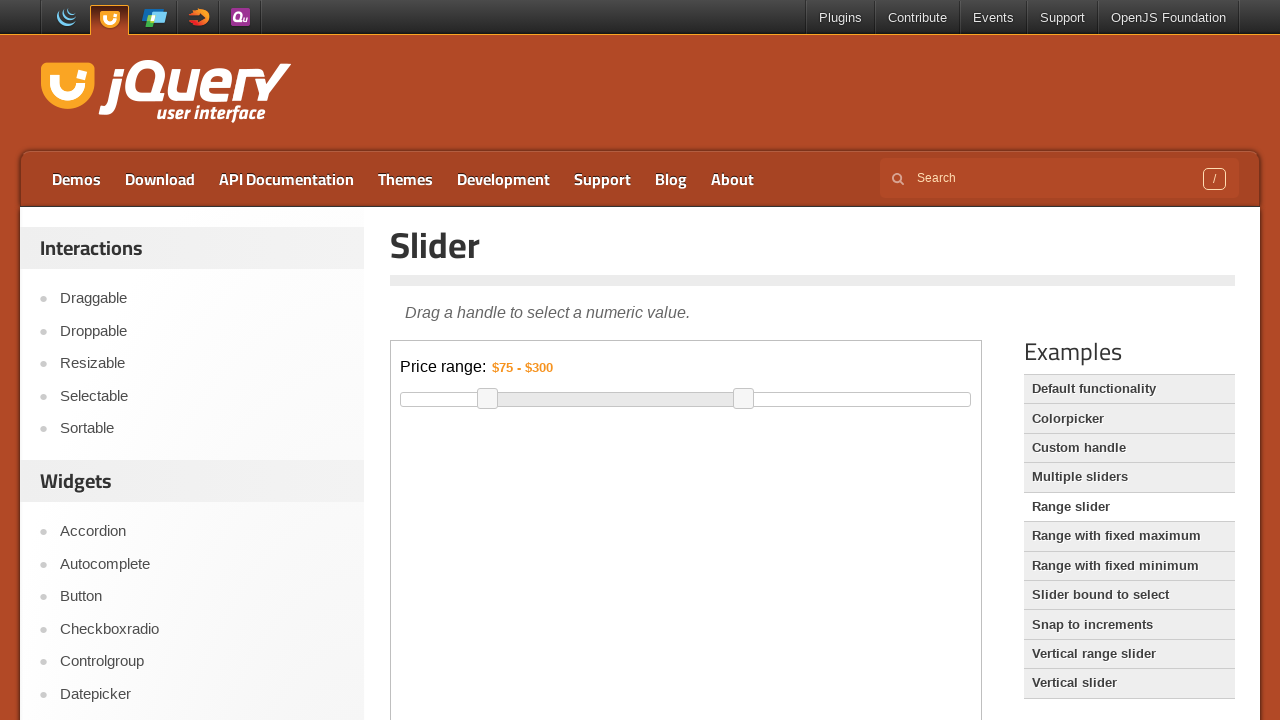

Located left slider handle
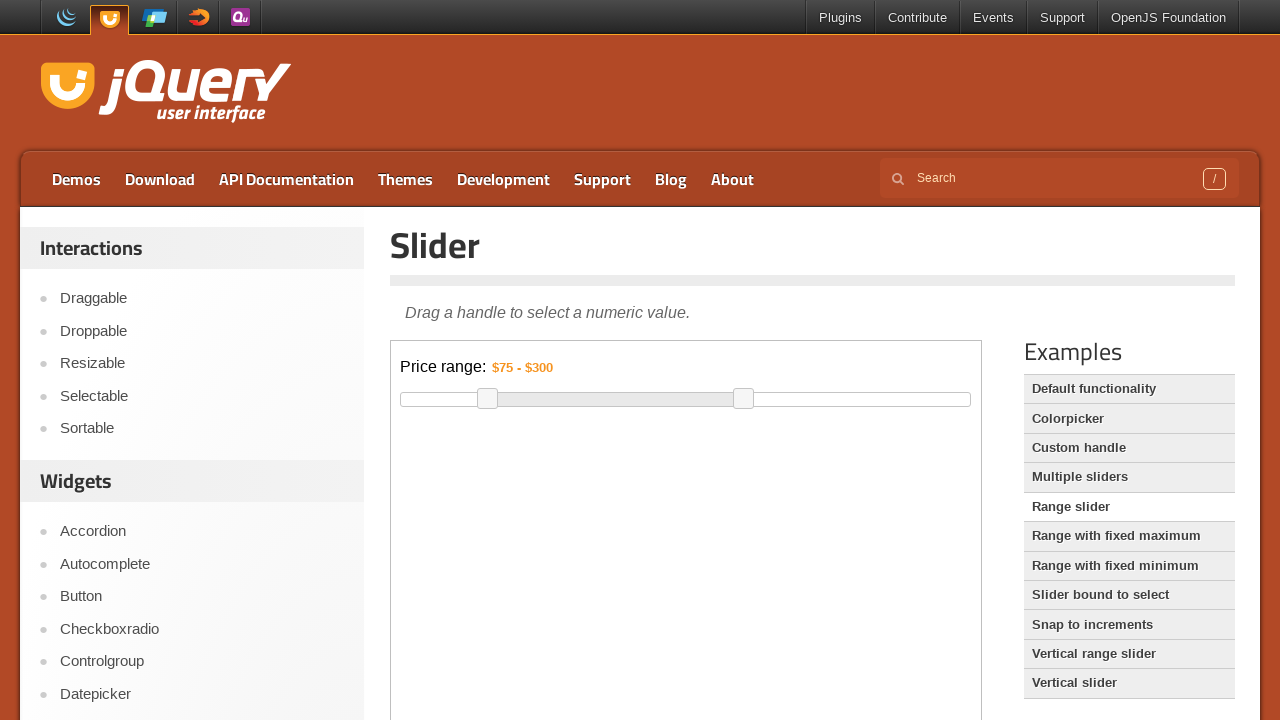

Located right slider handle
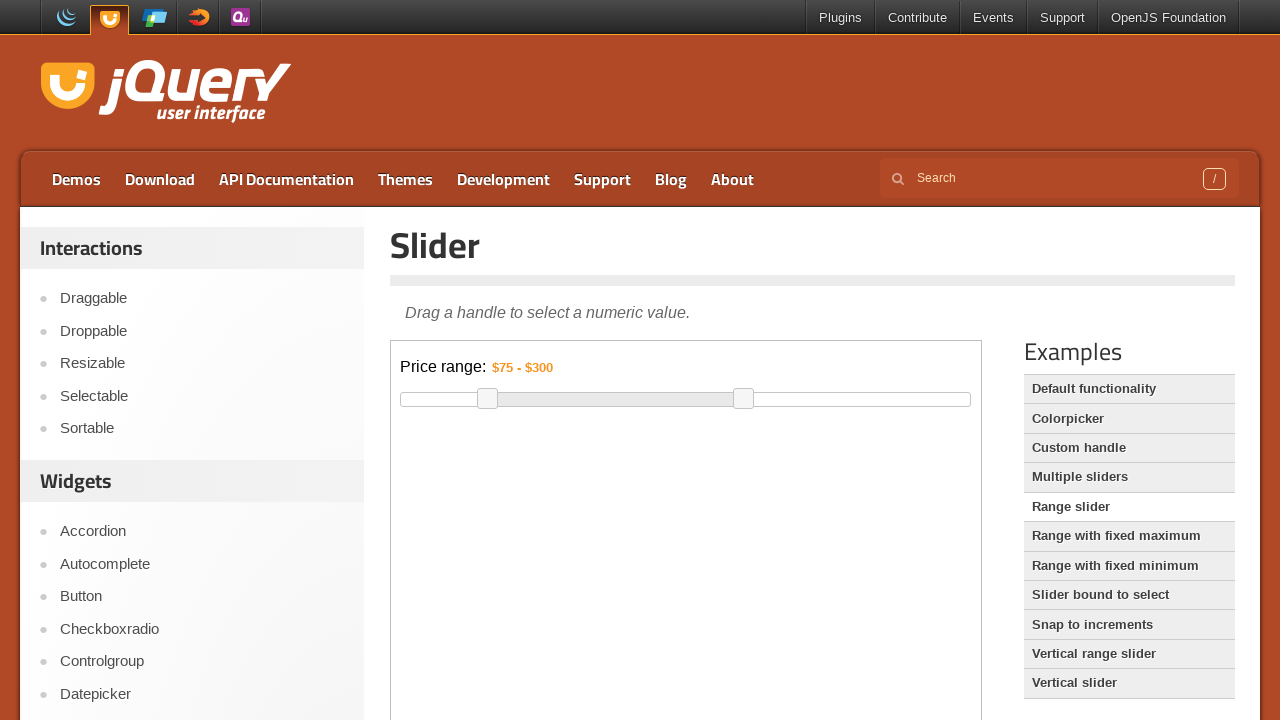

Dragged left slider handle to leftmost position at (401, 403)
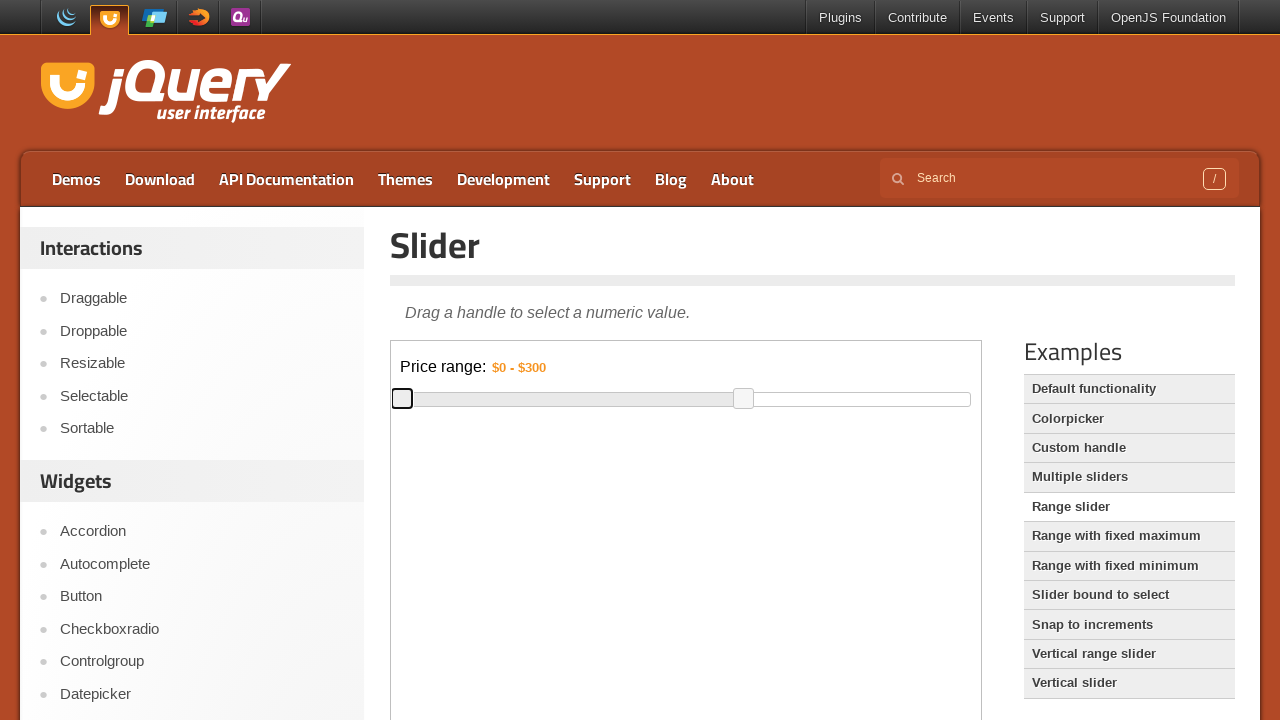

Dragged right slider handle to rightmost position at (701, 403)
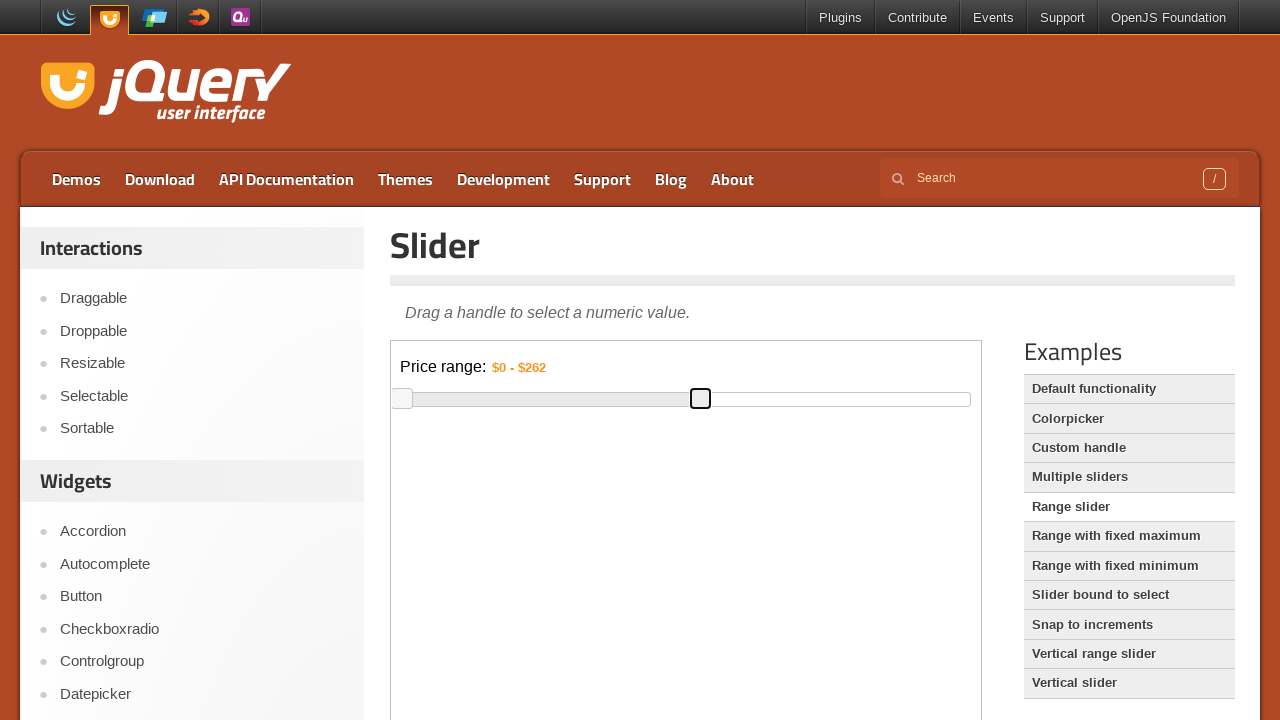

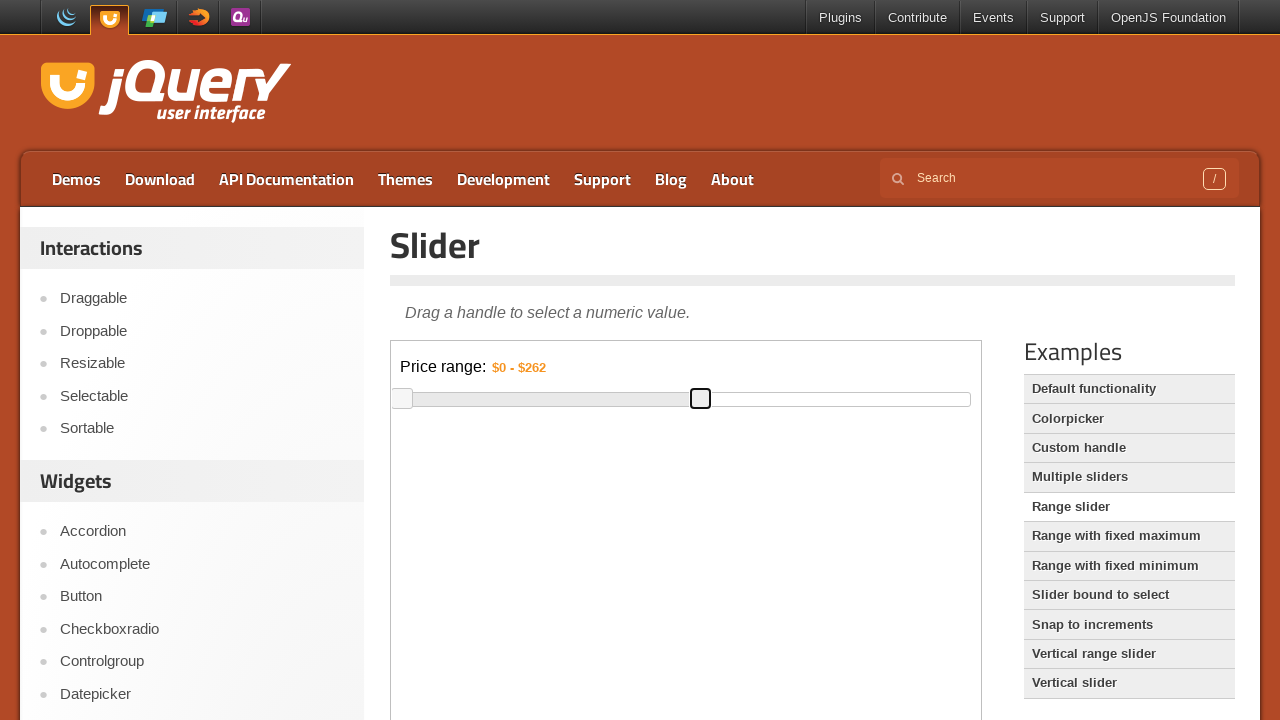